Navigates to a football matches statistics page, clicks the "All matches" button, and selects a country from the dropdown to filter match results

Starting URL: https://www.adamchoi.co.uk/overs/detailed

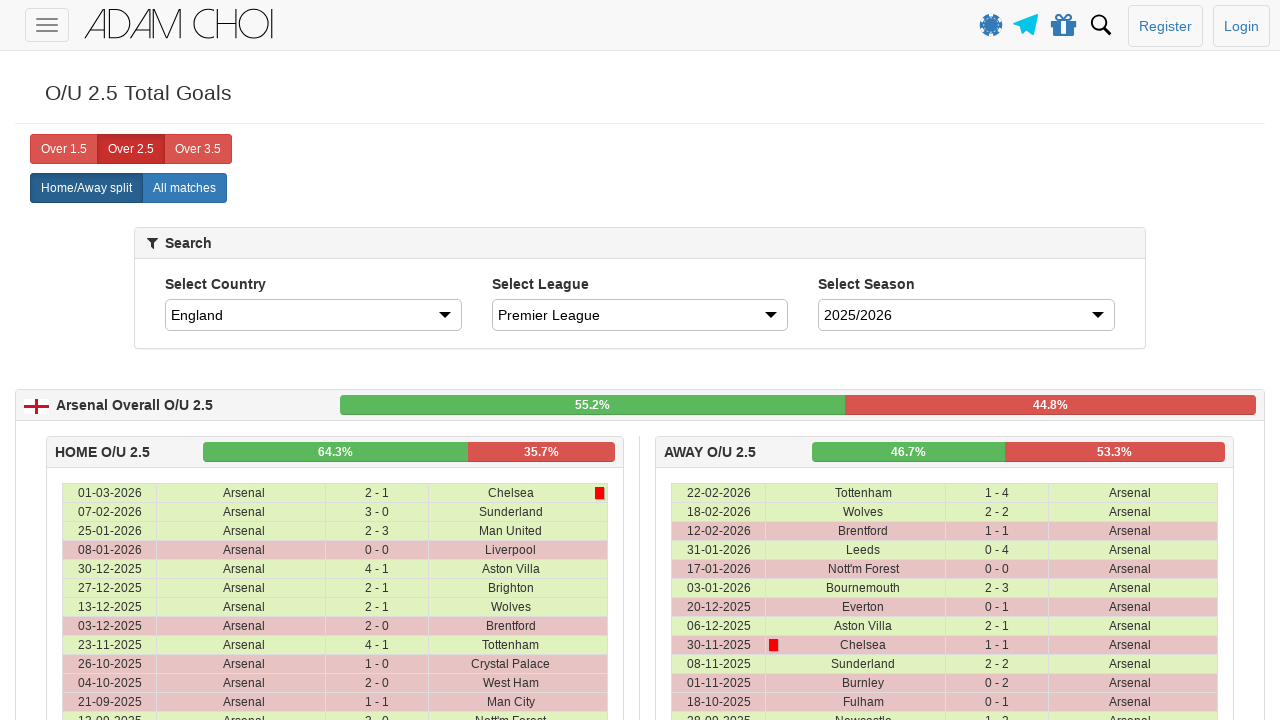

Clicked 'All matches' button at (184, 188) on xpath=//label[@analytics-event='All matches']
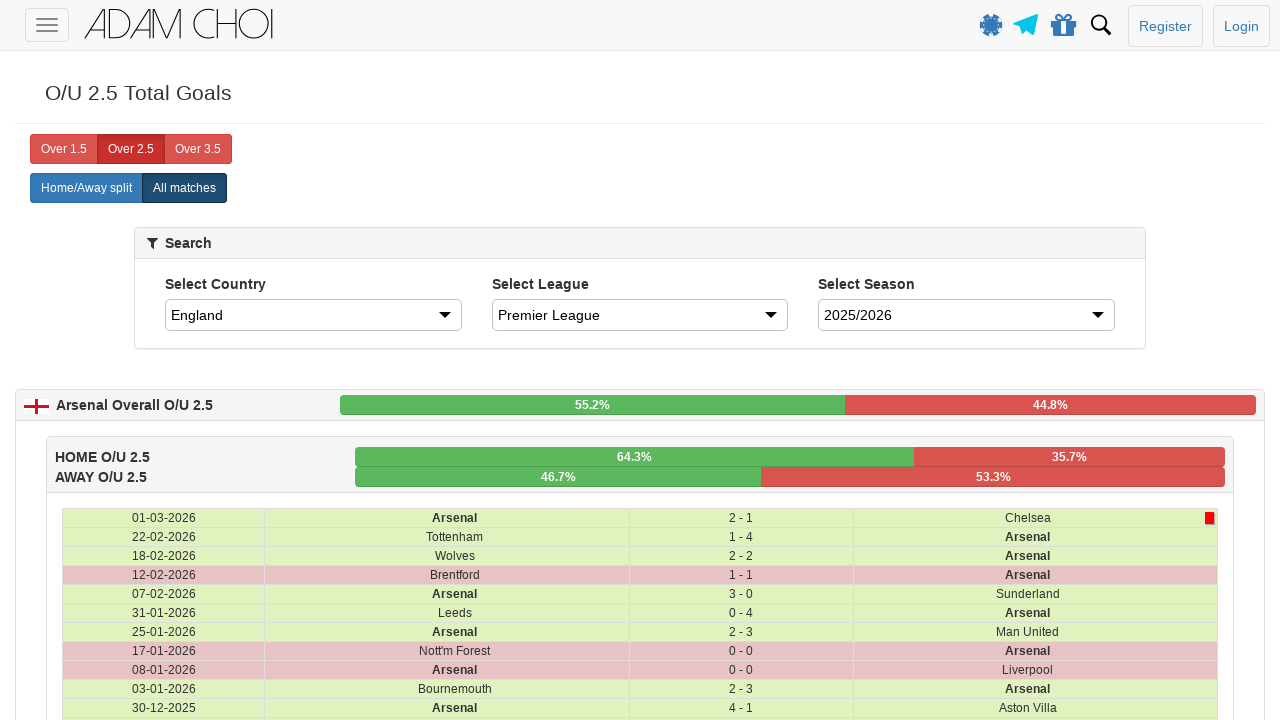

Selected Spain from country dropdown on #country
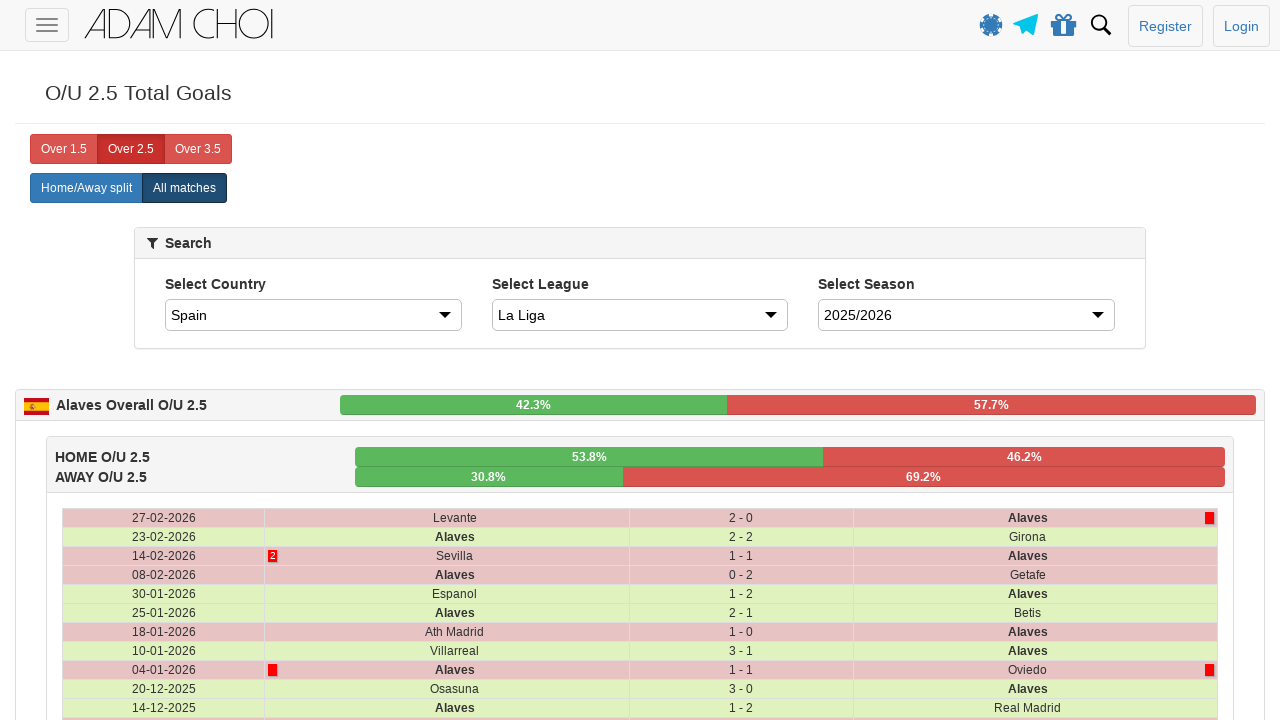

Match data table loaded
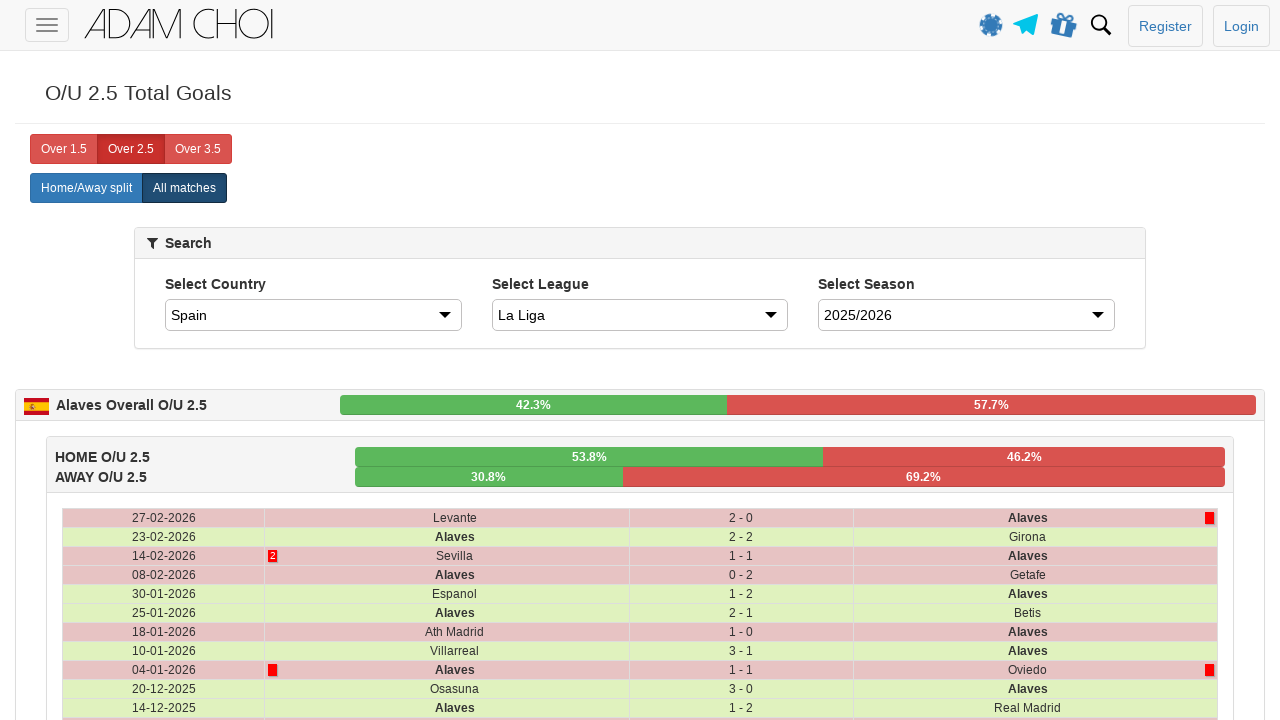

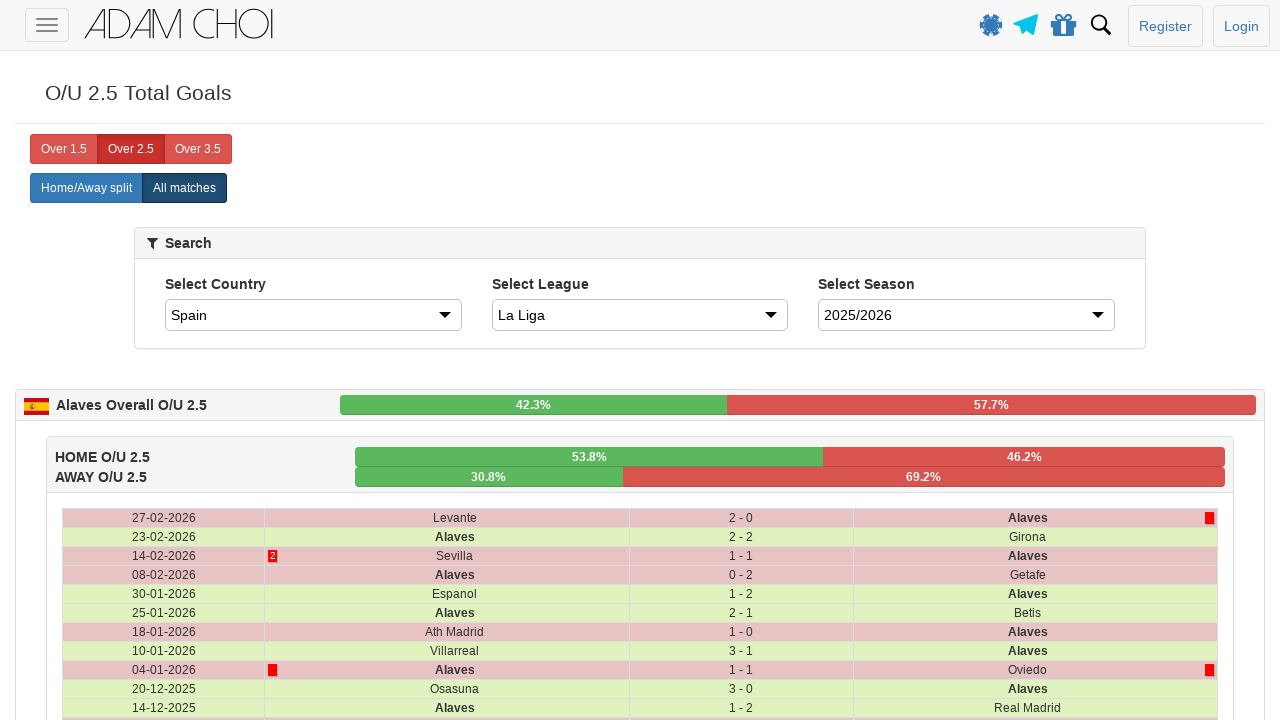